Tests various form interactions on a Selenium tutorial page including text input, checkbox, radio button, dropdown selection, button clicks, alert handling, link navigation, scrolling, and window manipulation.

Starting URL: http://mvndaai.github.io/selenium/index.html

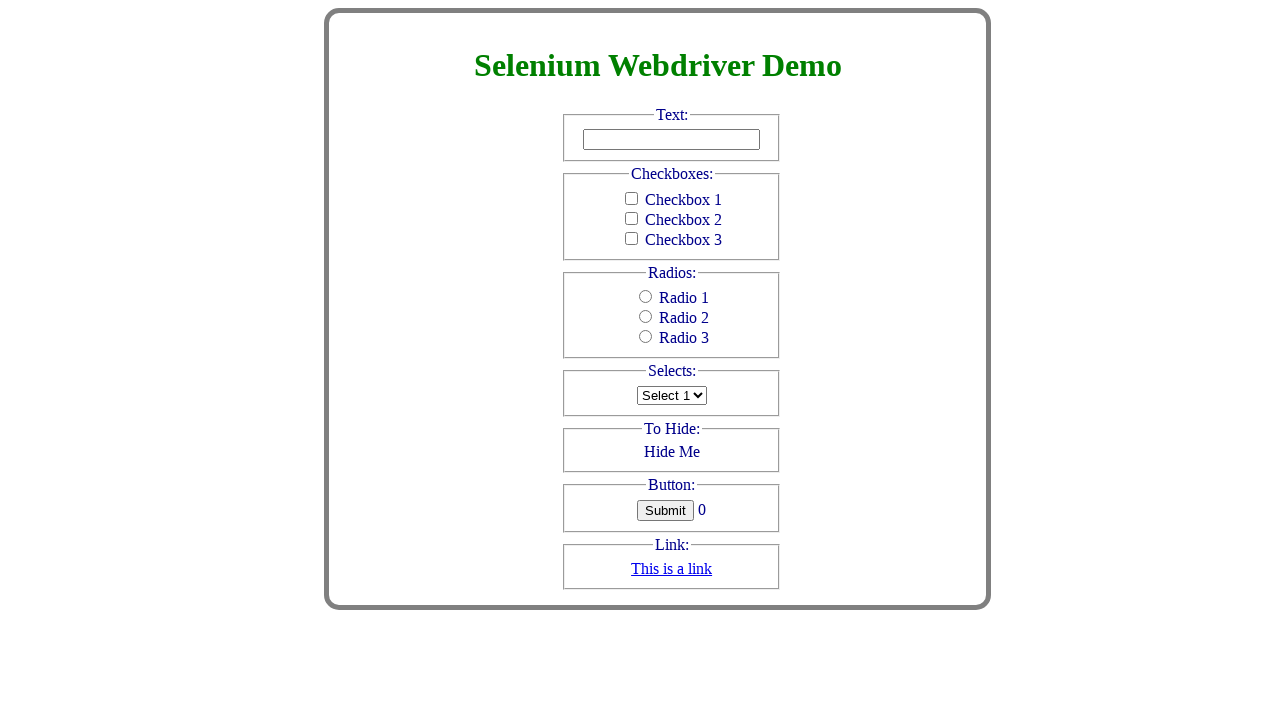

Filled text field with 'Text to clear' on #text
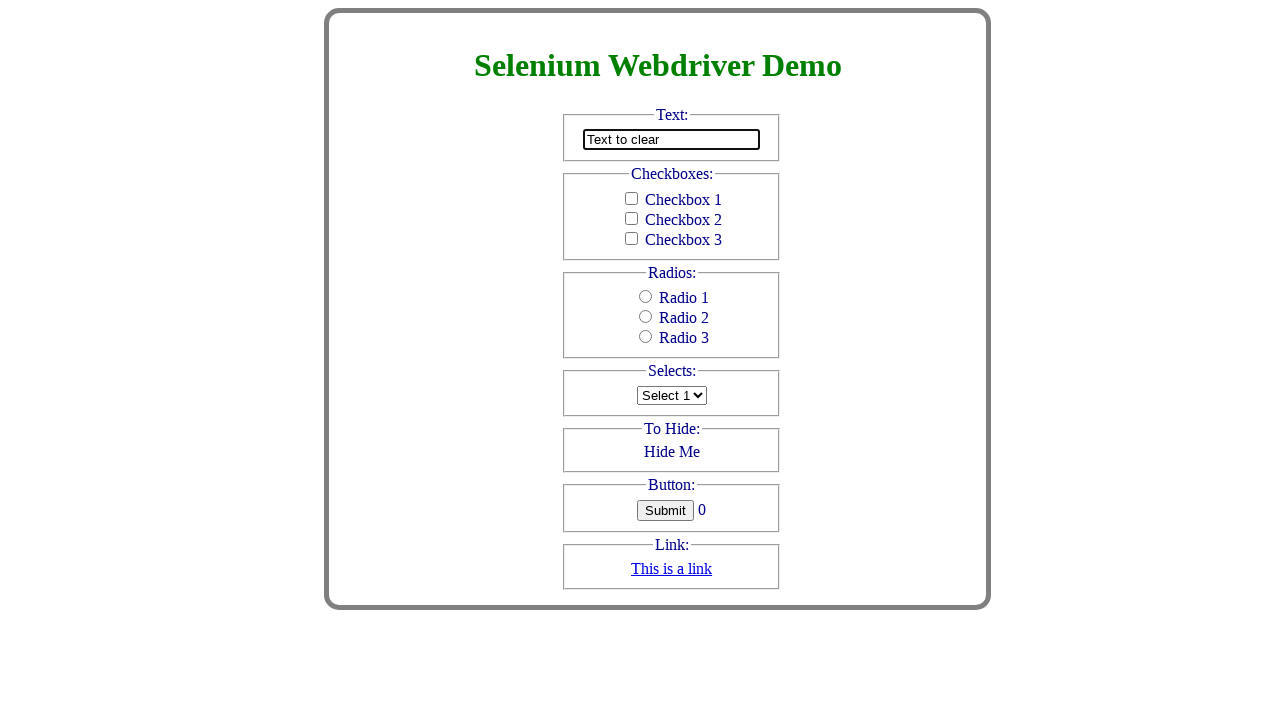

Cleared text field on #text
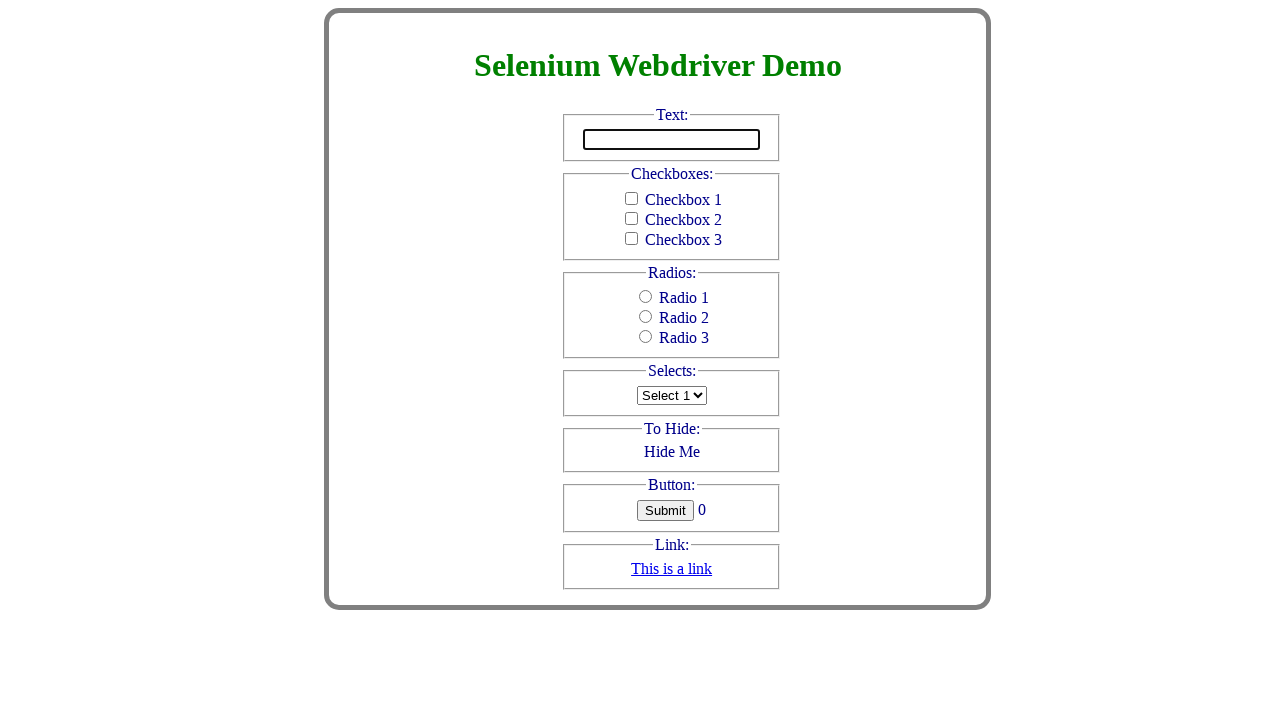

Filled text field with 'Selenium Tutorial' on #text
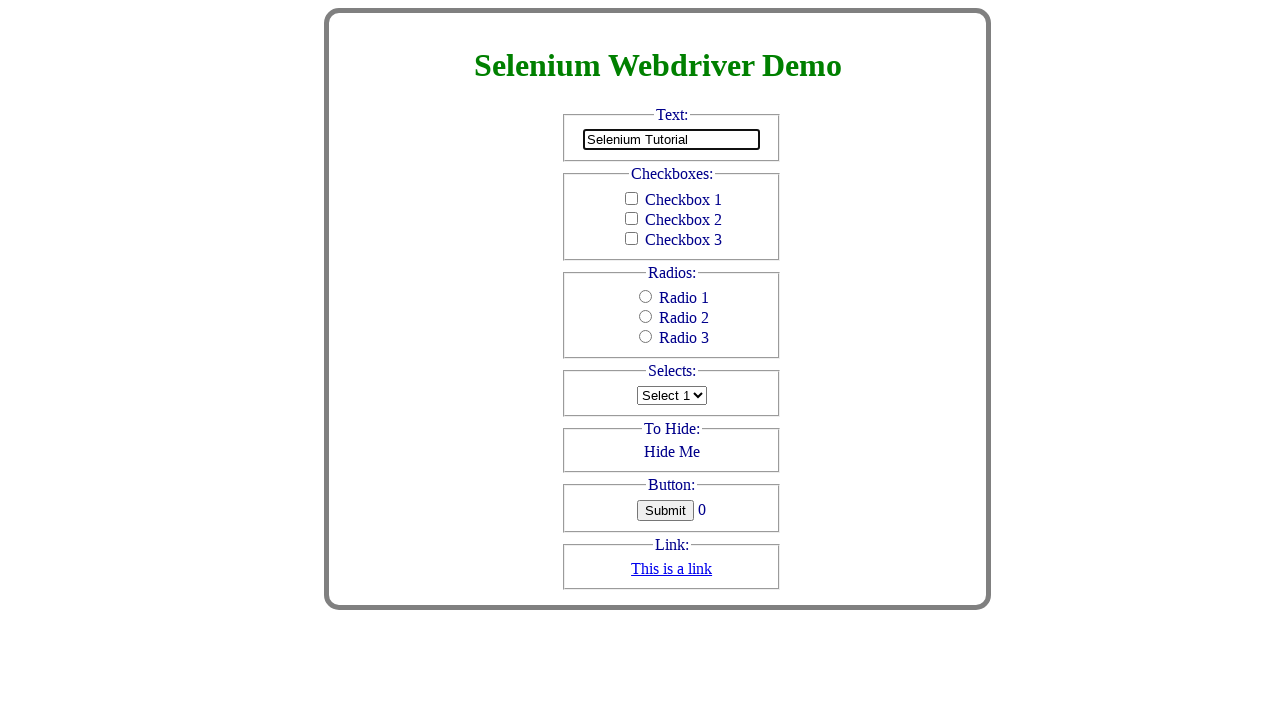

Clicked checkbox_2 at (632, 218) on #checkbox_2
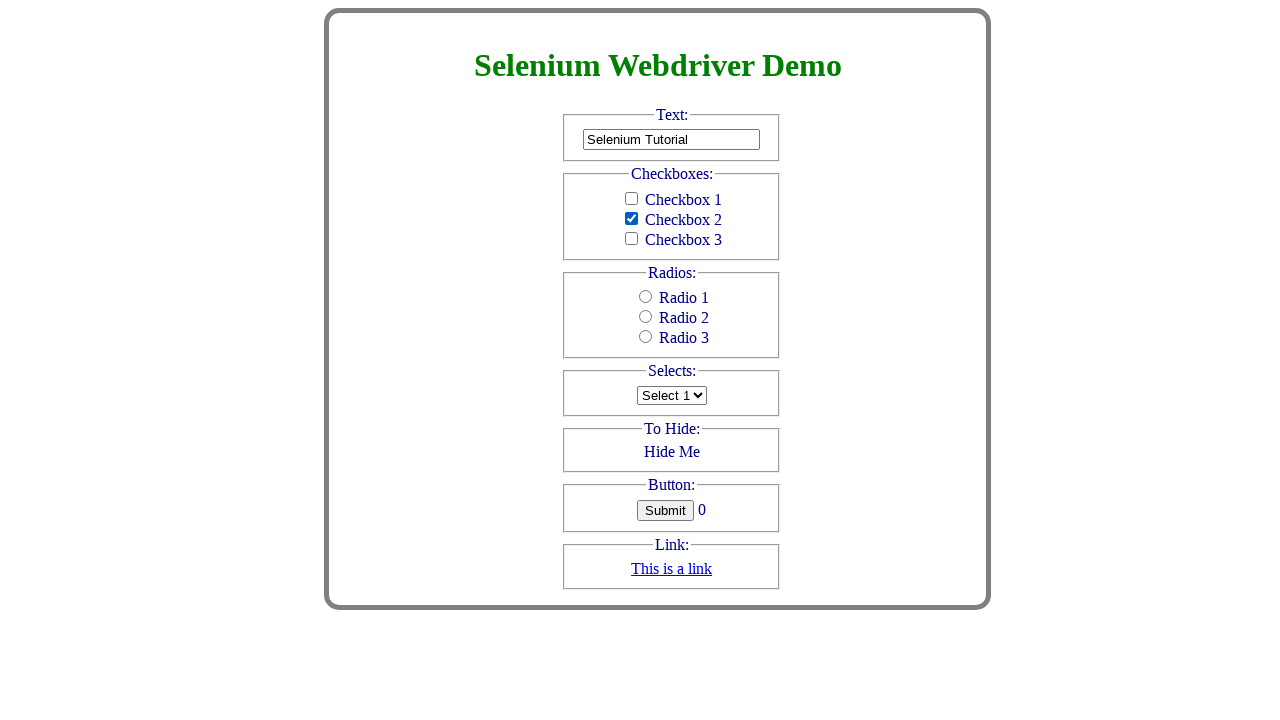

Clicked radio_2 at (646, 317) on #radio_2
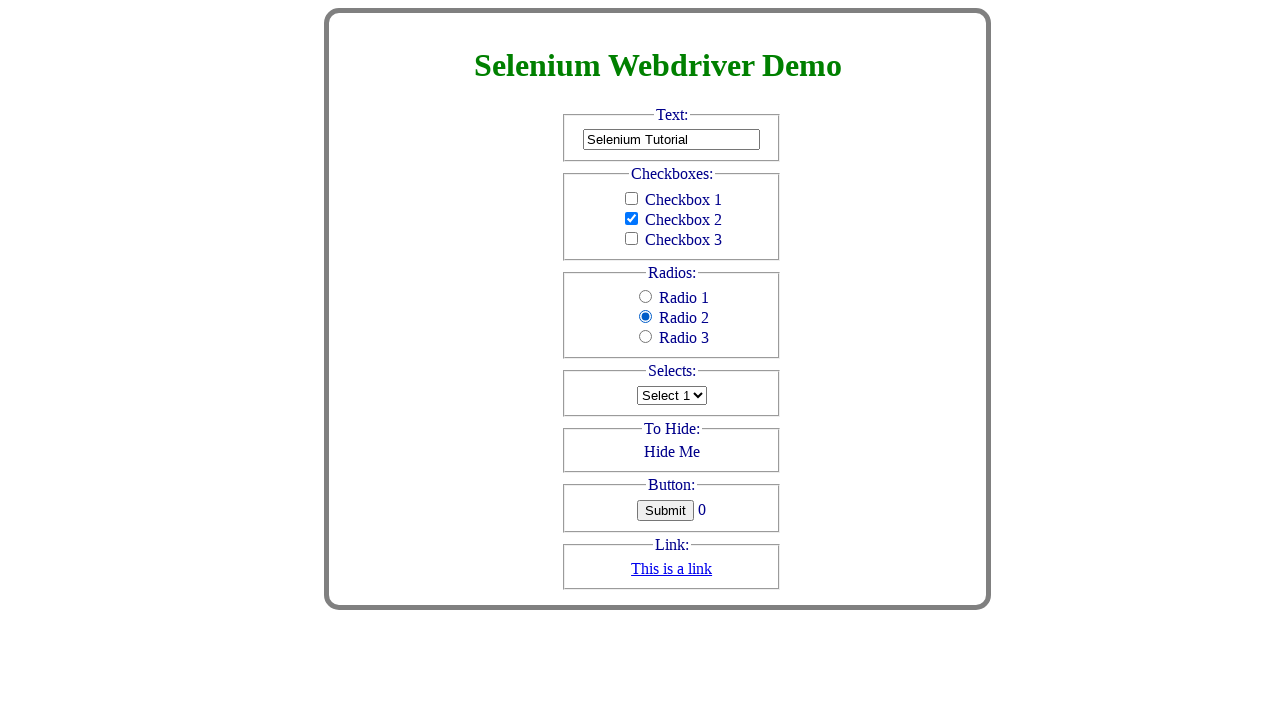

Selected dropdown option at index 1 on #selects
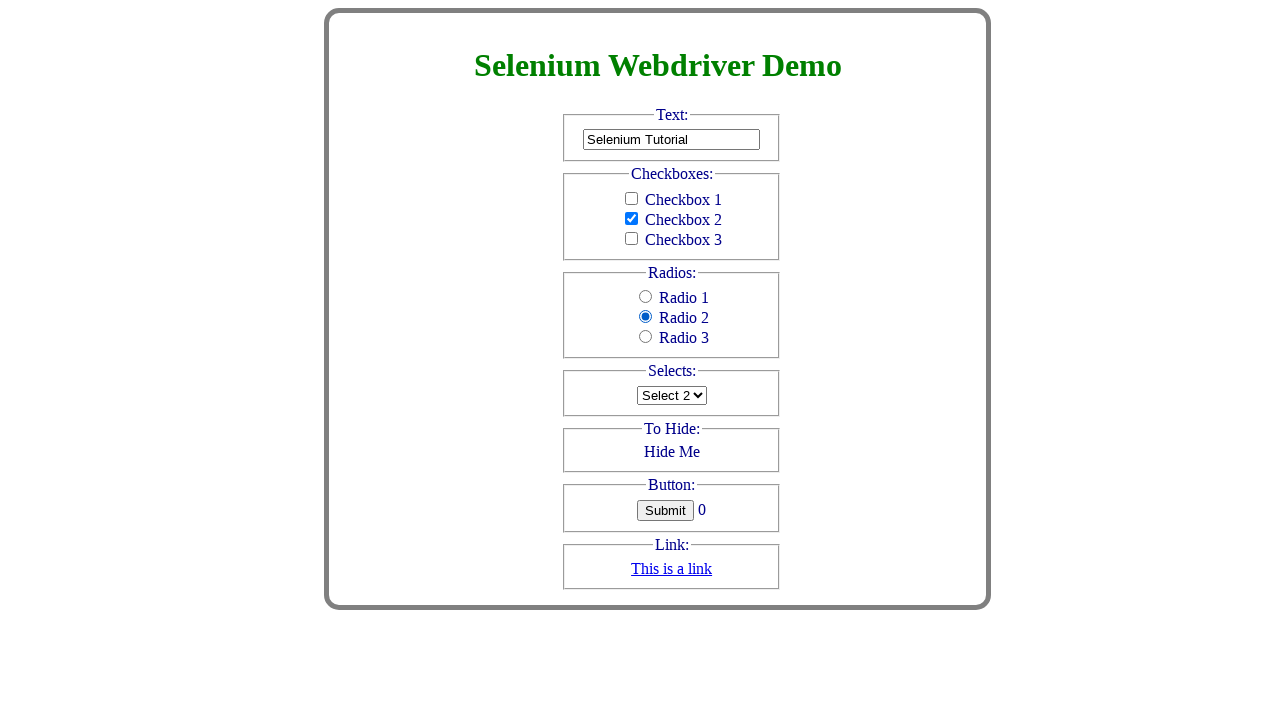

Hid element with id 'hide' via JavaScript
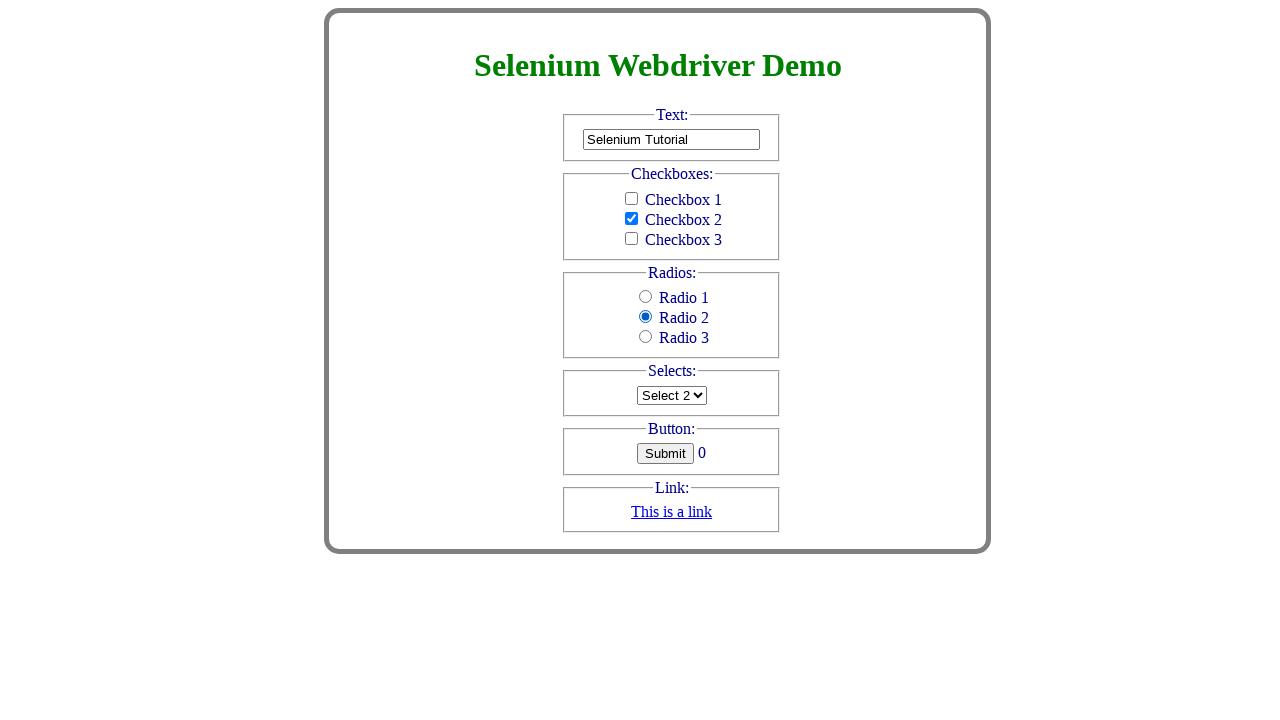

Clicked button triggering alert dialog at (666, 454) on #button
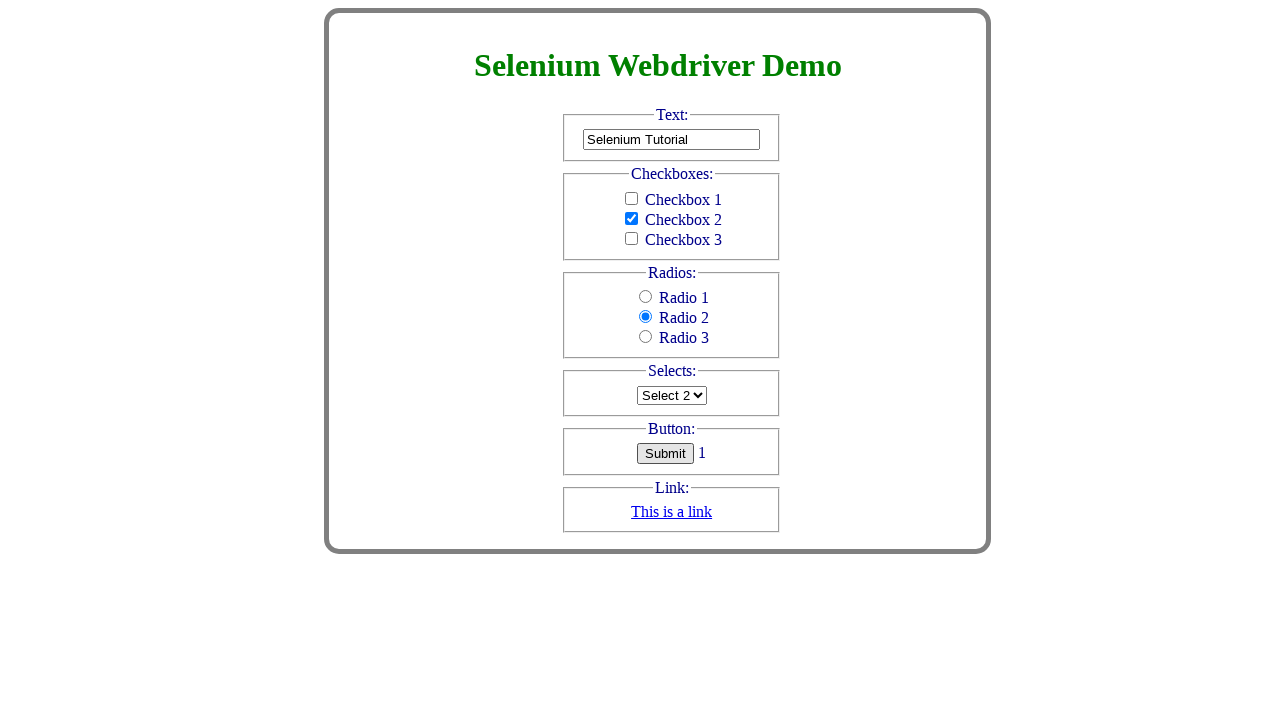

Set up alert dialog handler to accept dialogs
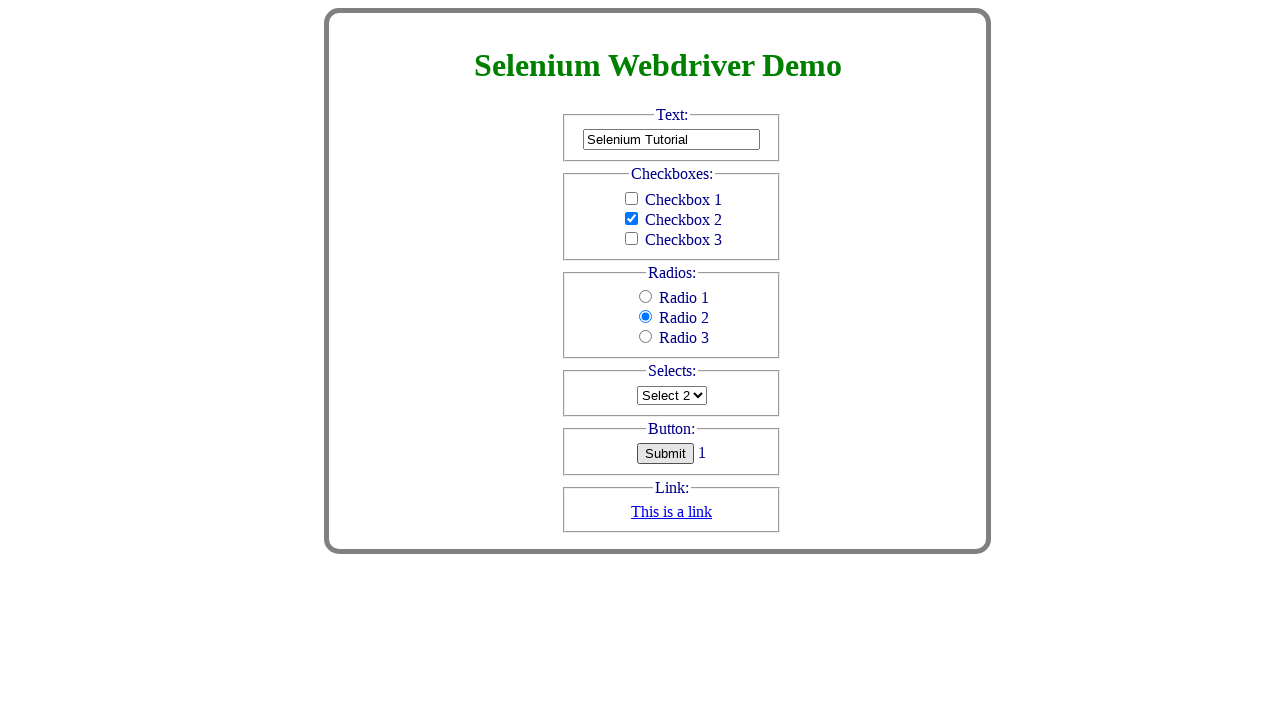

Re-clicked button to trigger and handle alert at (666, 454) on #button
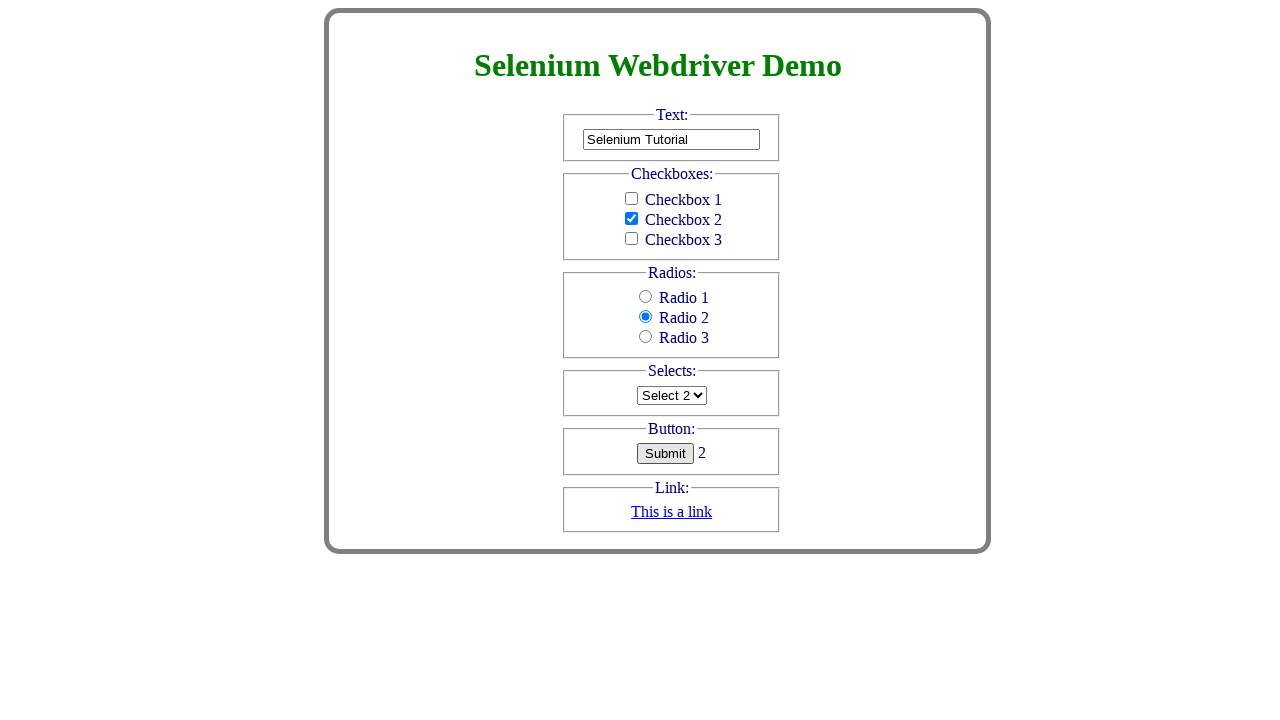

Clicked link navigation at (672, 512) on a
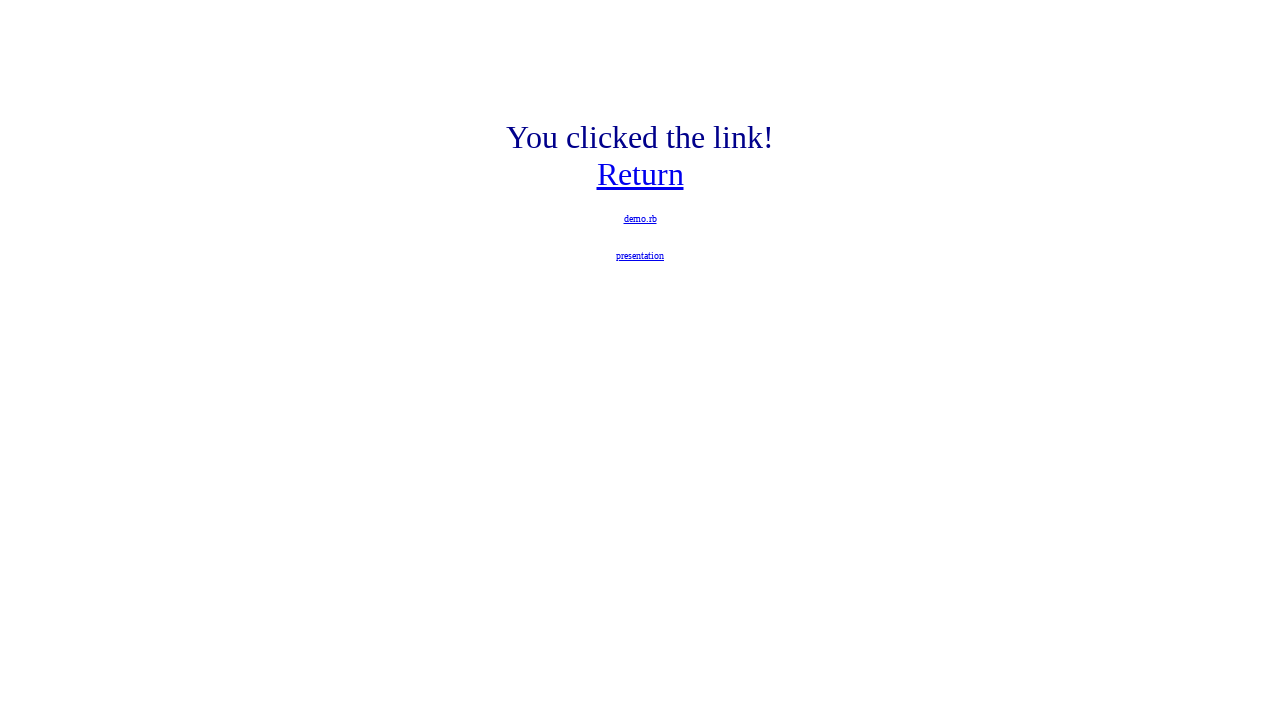

Scrolled element with id 'bottom' into view
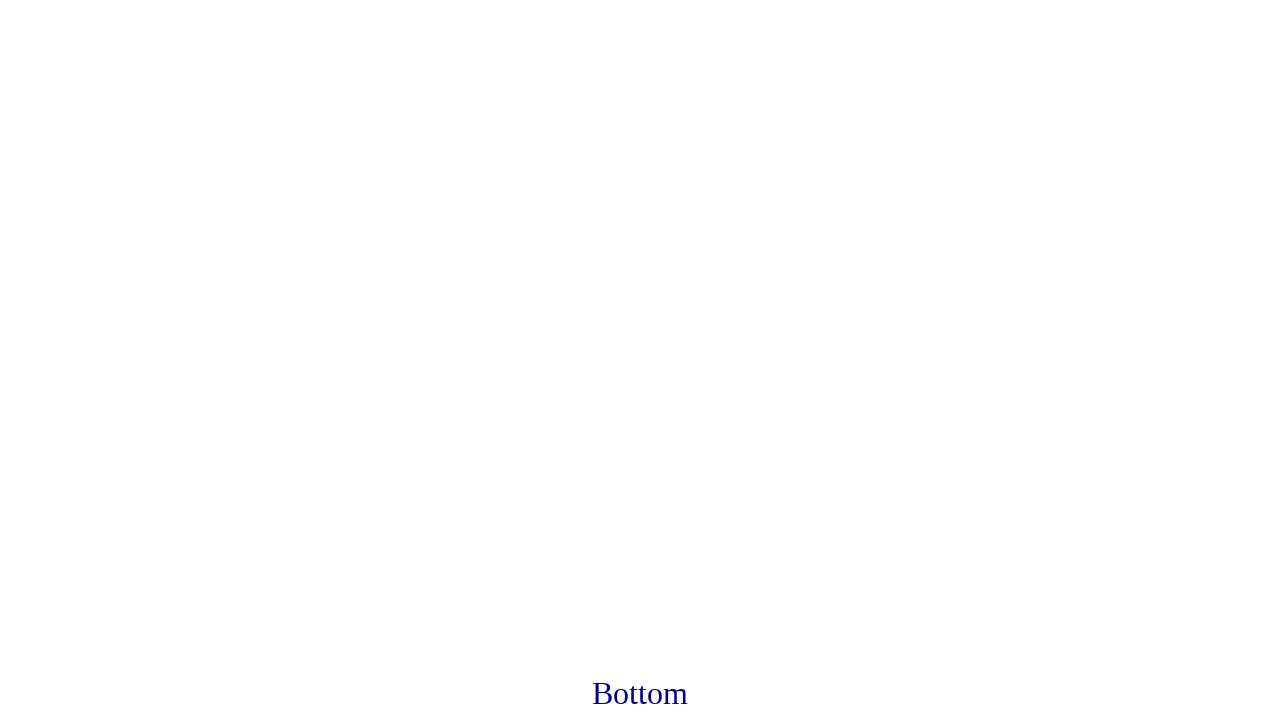

Resized viewport to 500x800 pixels
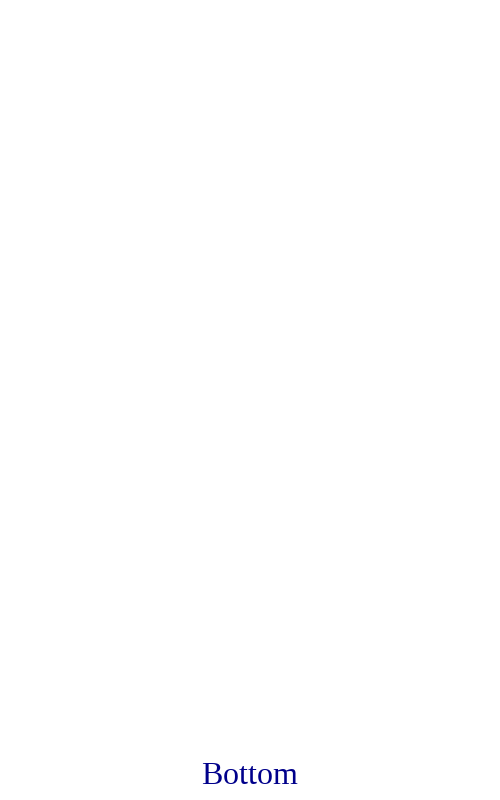

Triggered final alert via JavaScript with message 'You made it to the end'
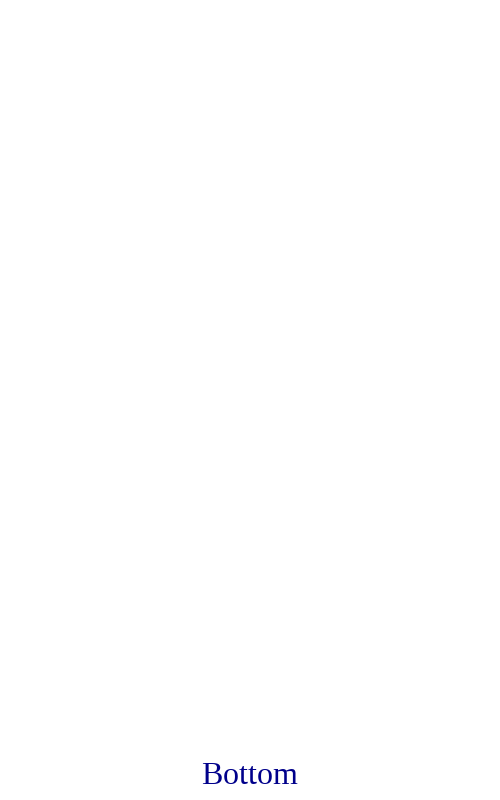

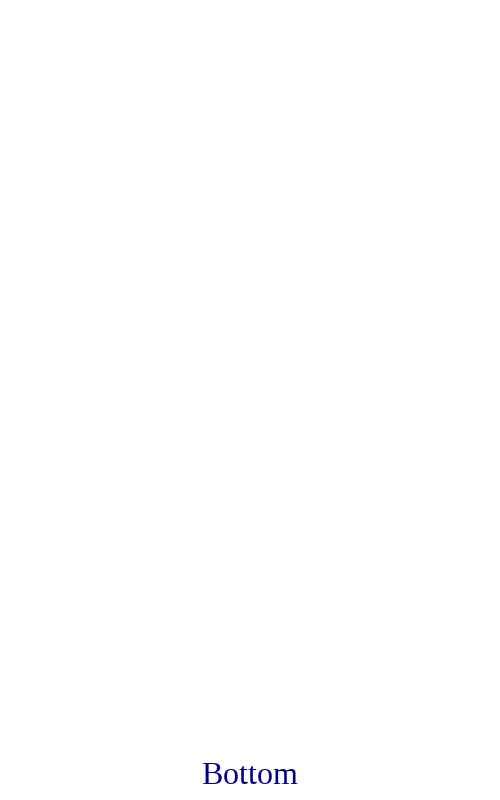